Tests that the TodoMVC homepage title contains "TodoMVC"

Starting URL: https://todomvc.com/

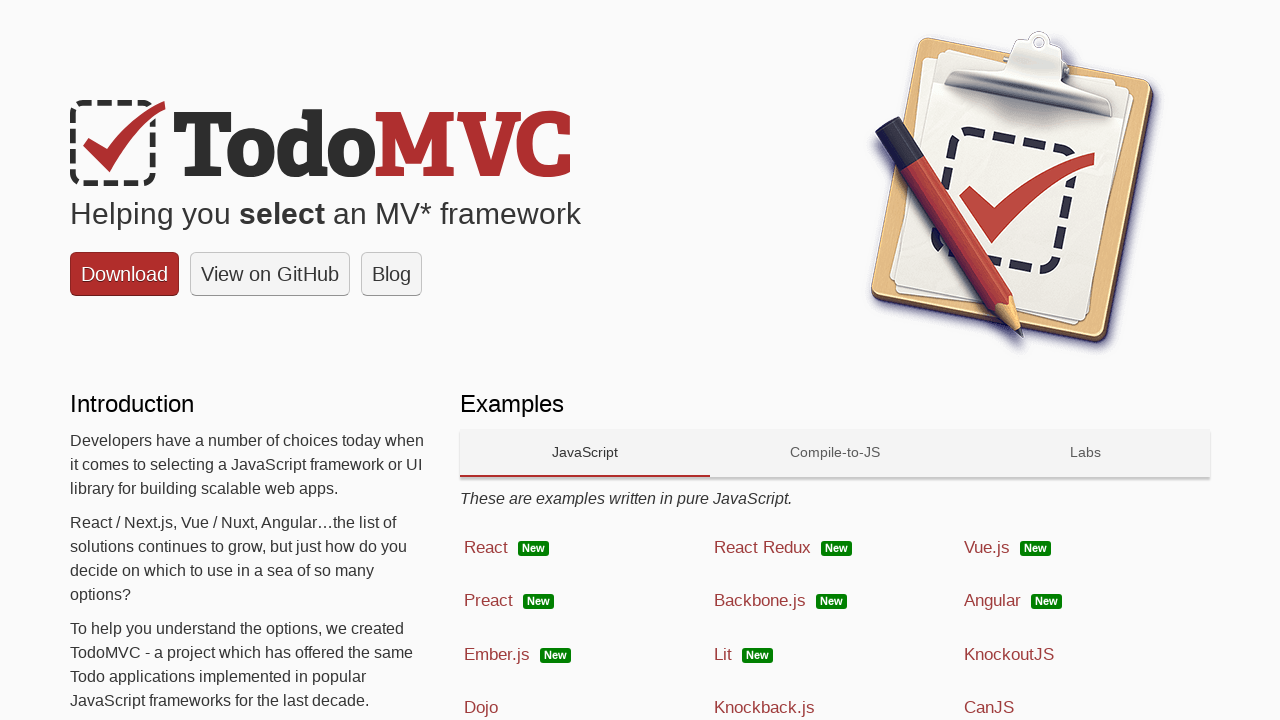

Navigated to TodoMVC homepage at https://todomvc.com/
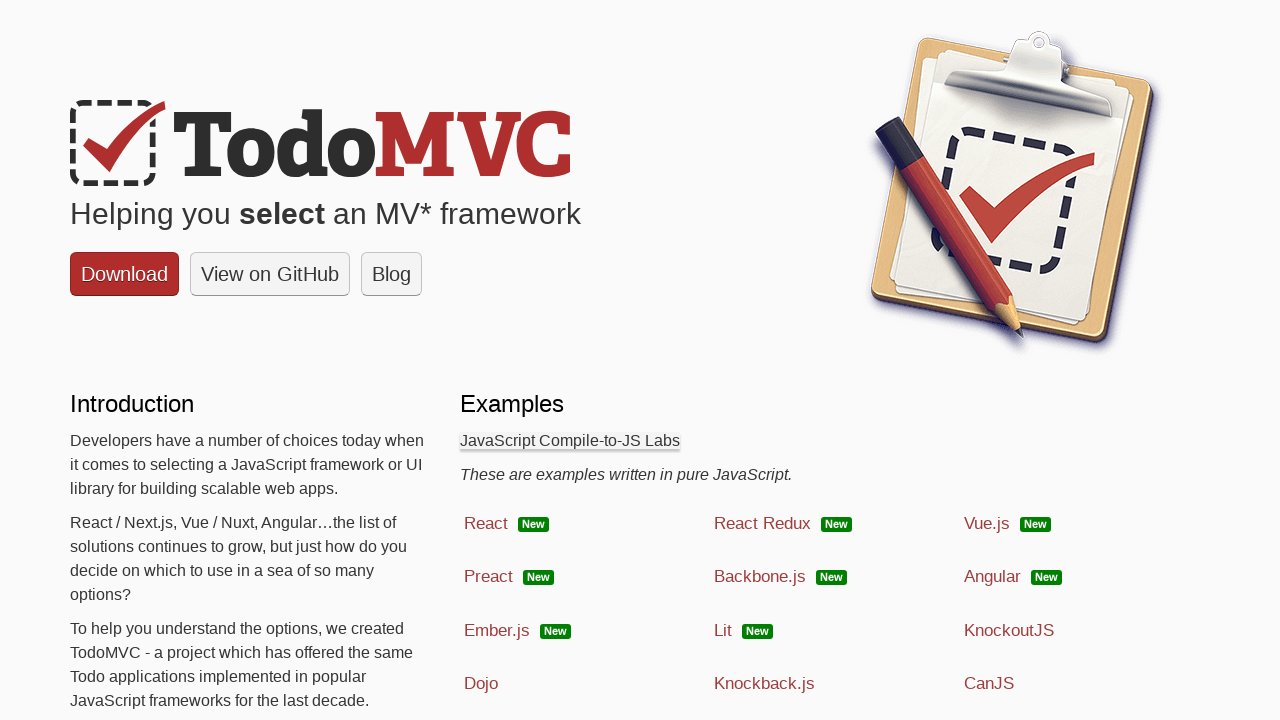

Verified that page title contains 'TodoMVC'
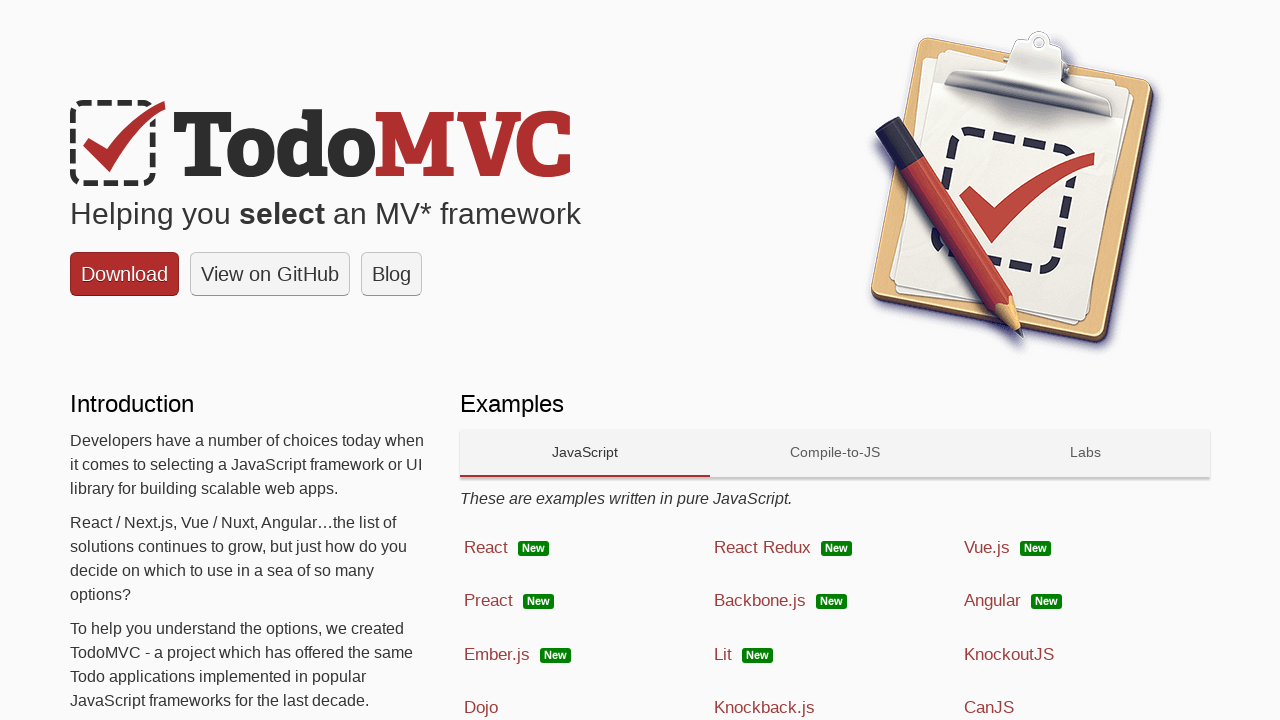

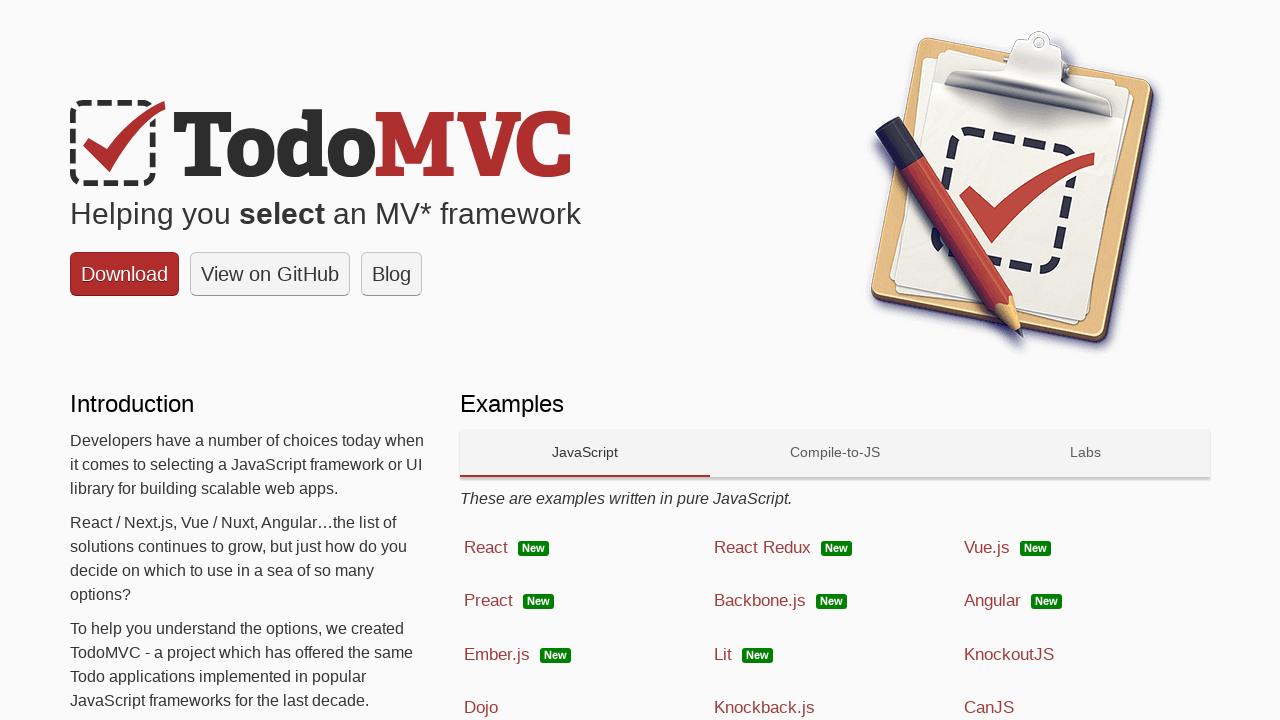